Tests a registration form by filling in first name, last name, and email fields in the first block, then submitting and verifying the success message.

Starting URL: http://suninjuly.github.io/registration1.html

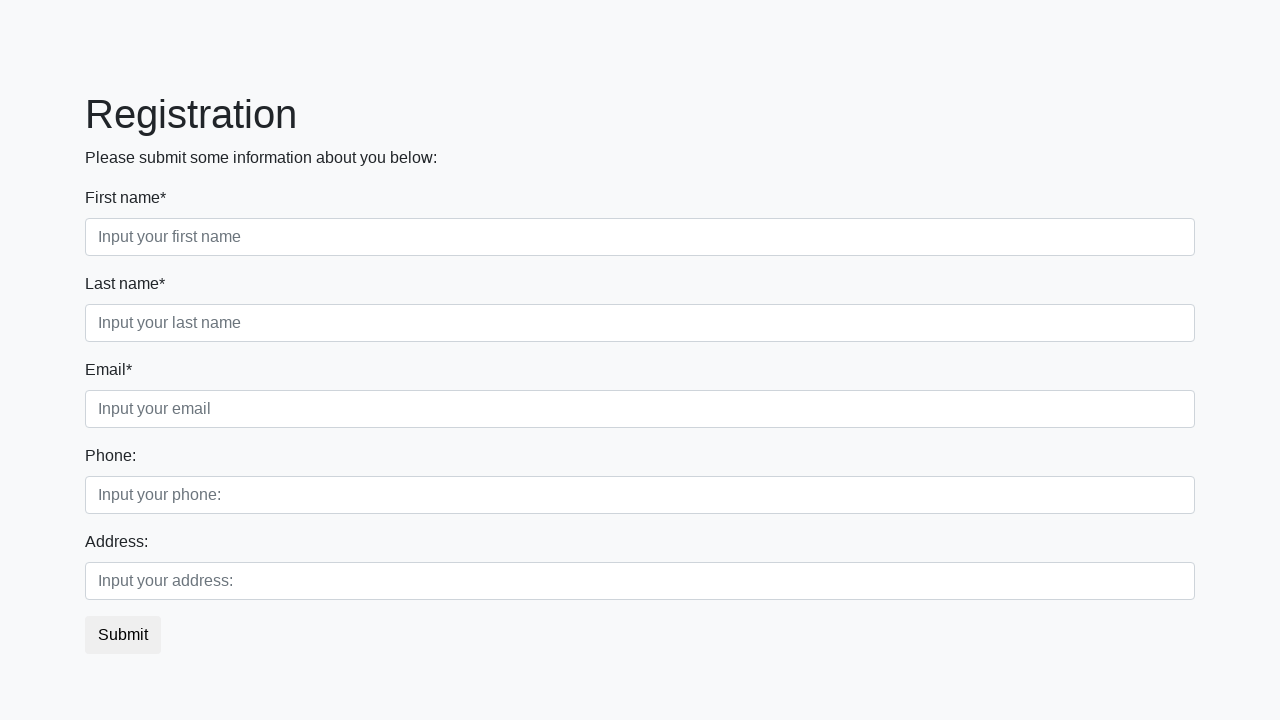

Filled first name field with 'Ivan' on .first_block .form-control.first
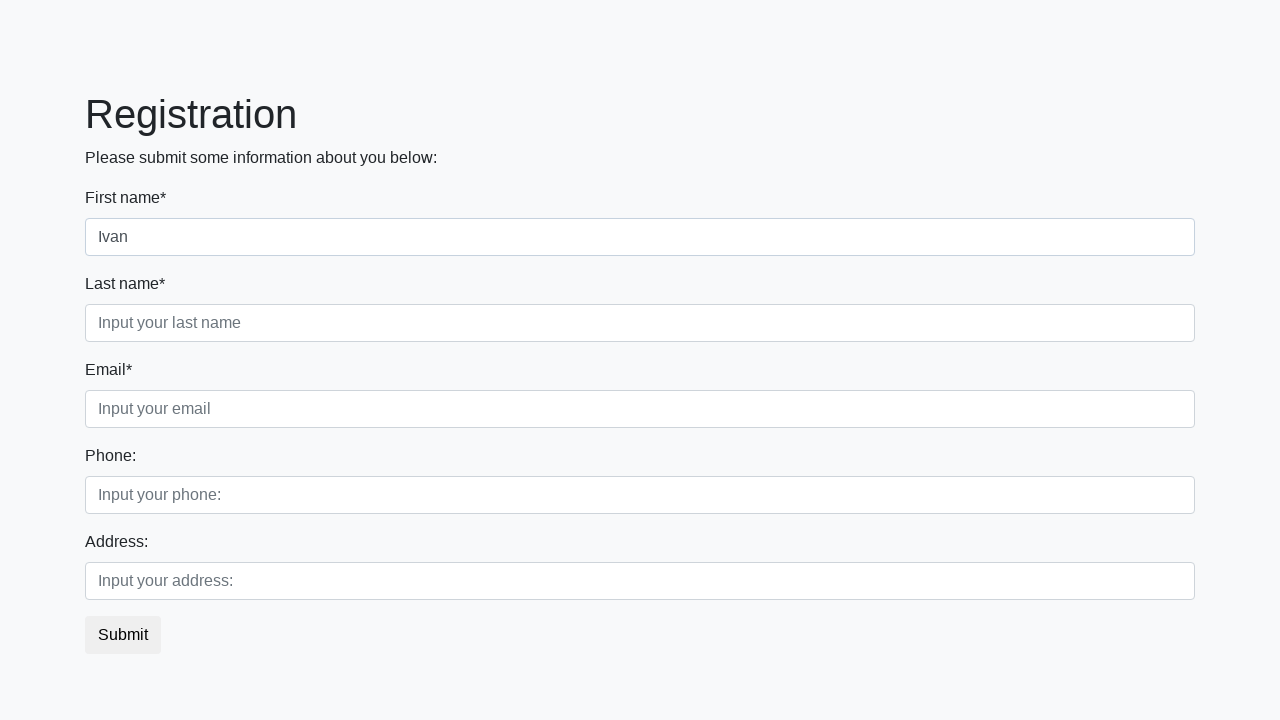

Filled last name field with 'Petrov' on .first_block .form-control.second
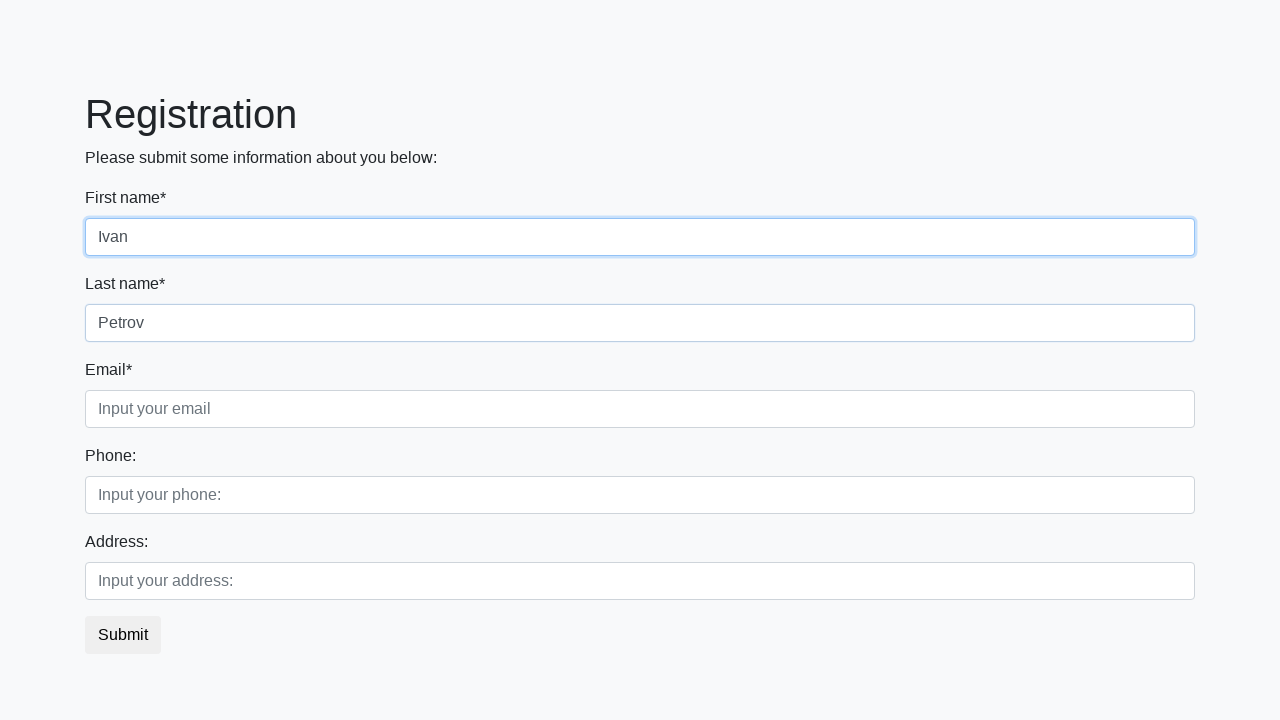

Filled email field with 'Smolensk@yandex.ru' on .first_block .form-control.third
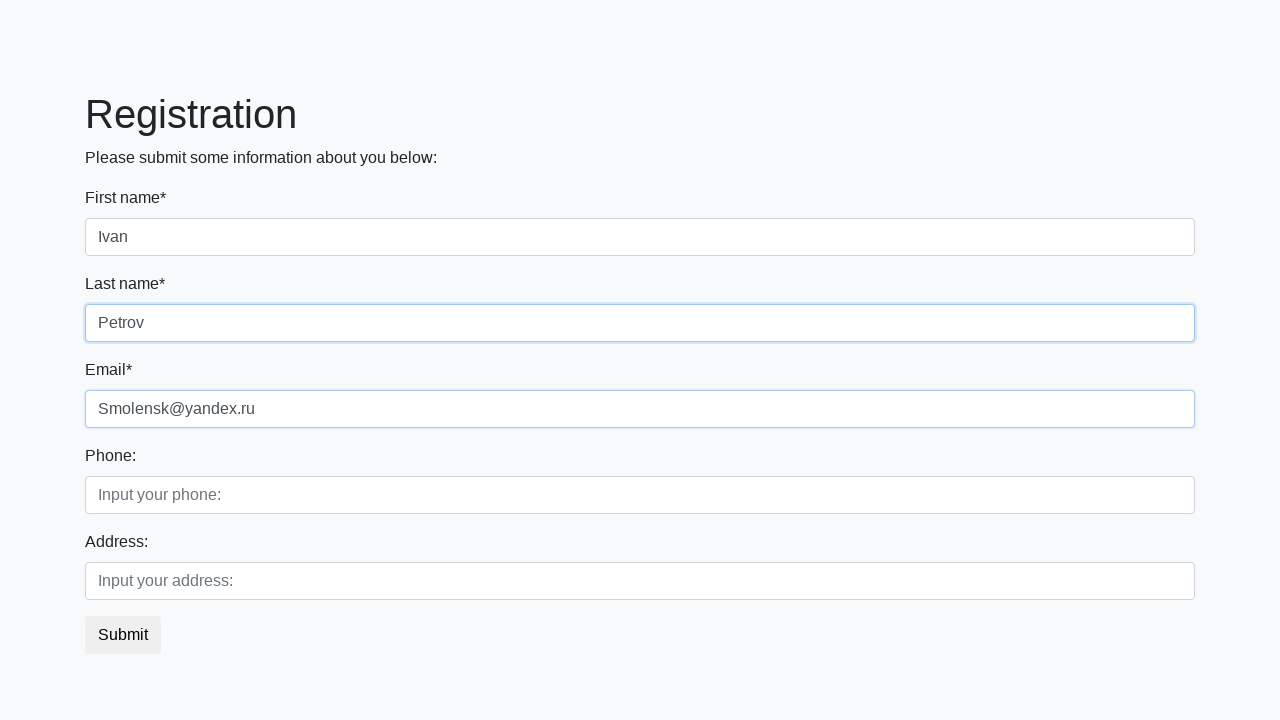

Clicked submit button at (123, 635) on button.btn
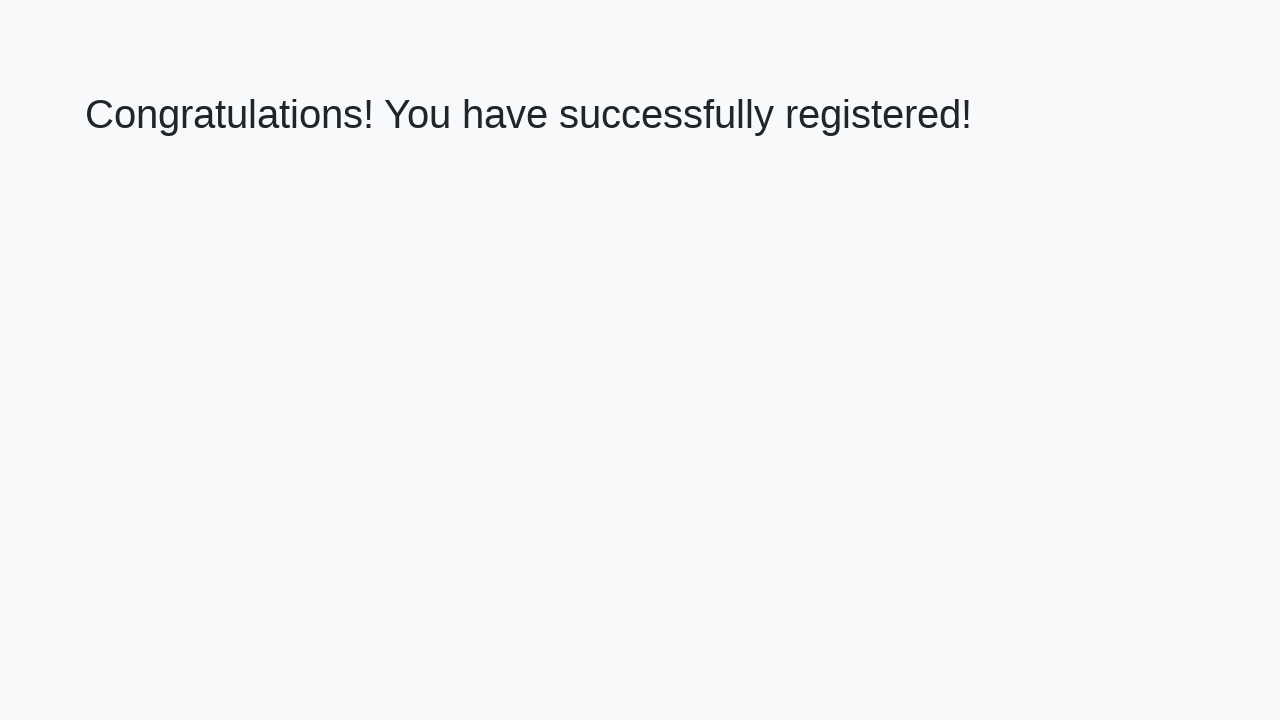

Success message loaded - h1 element appeared
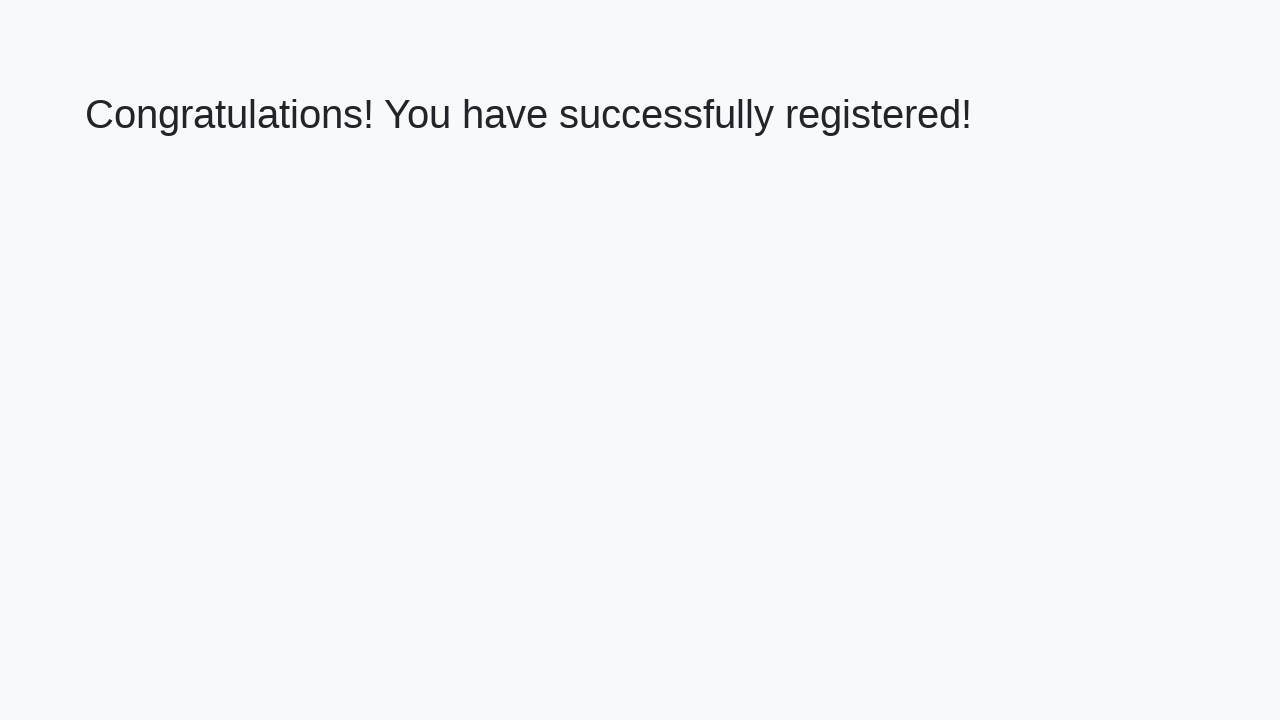

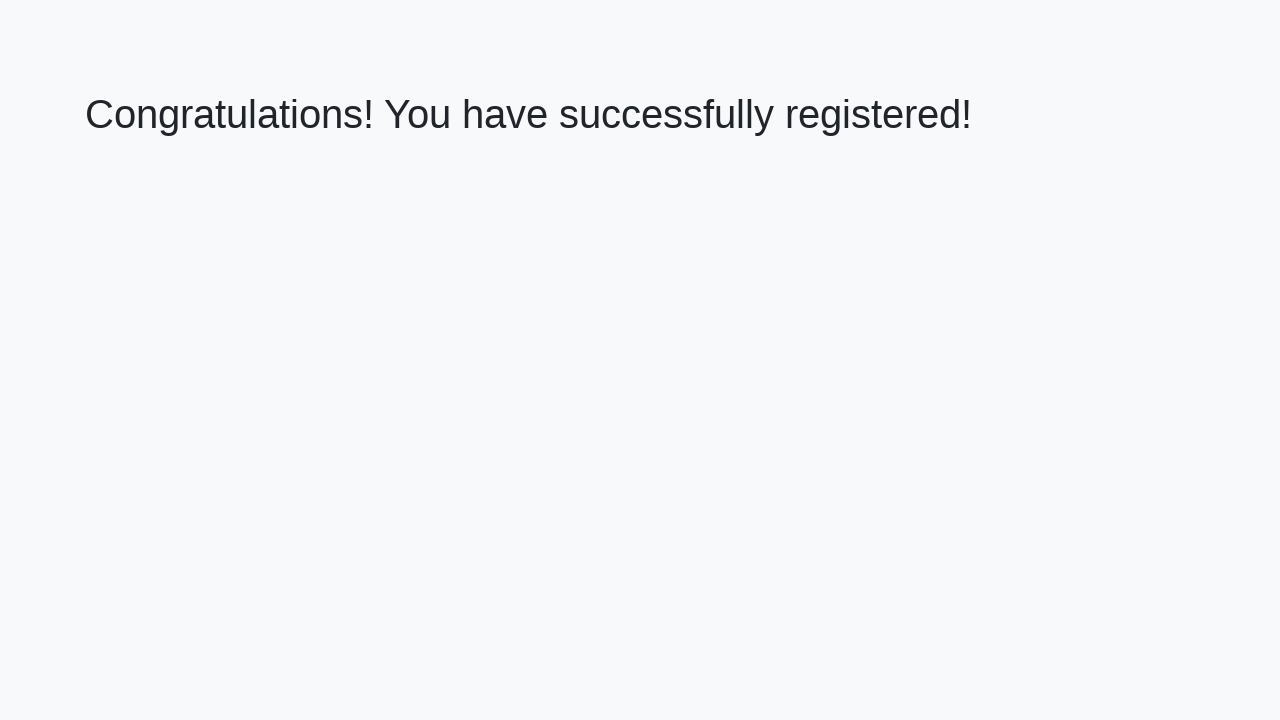